Tests clicking a dropdown menu and selecting the Flipkart link without any wait, which may fail due to timing

Starting URL: http://omayo.blogspot.com/

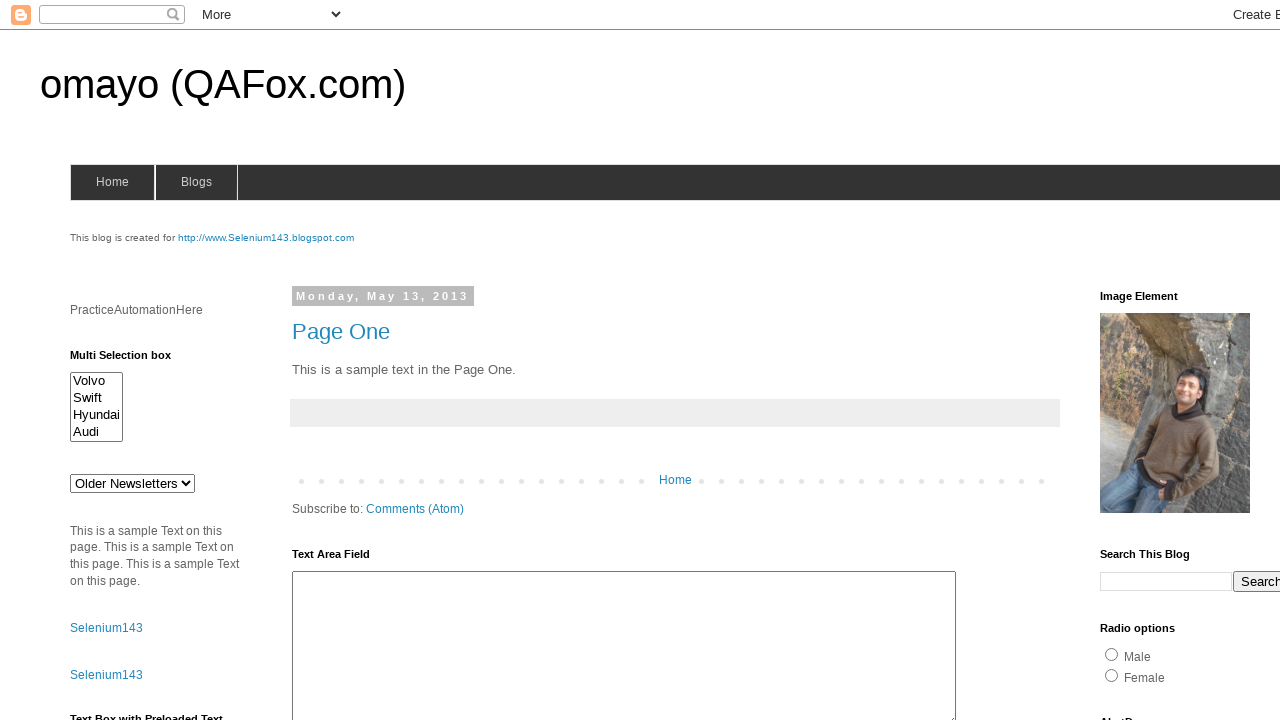

Clicked dropdown button to open menu at (1227, 360) on xpath=//*[@class='dropbtn']
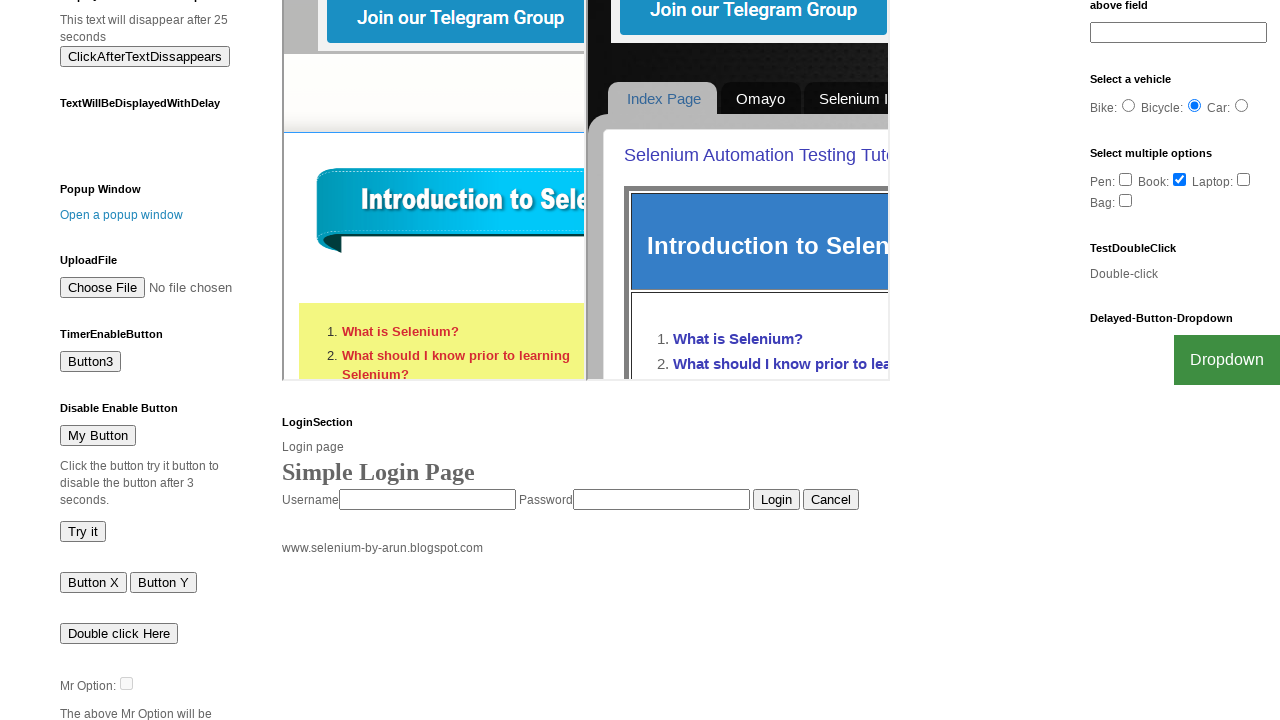

Failed to click Flipkart link - timing issue as expected on text=Flipkart
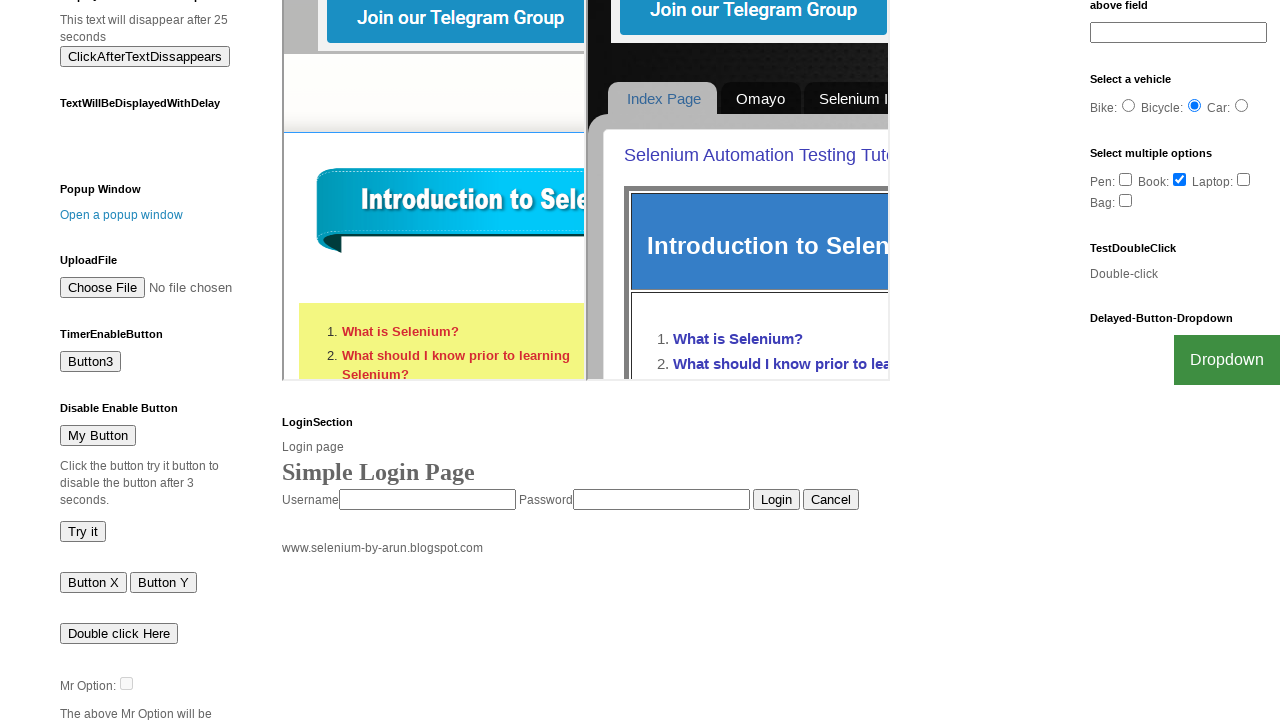

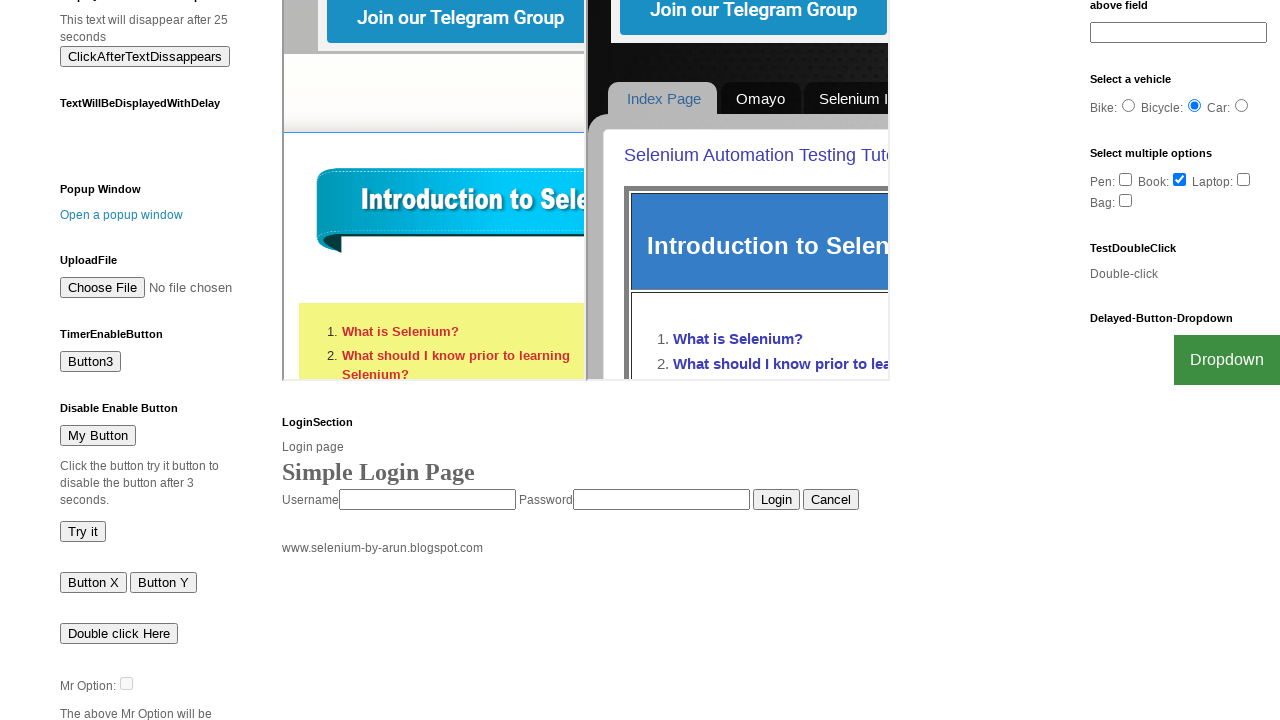